Tests the "Setting Up Mobicip" dropdown option and verifies related FAQ questions are displayed

Starting URL: https://www.mobicip.com/support

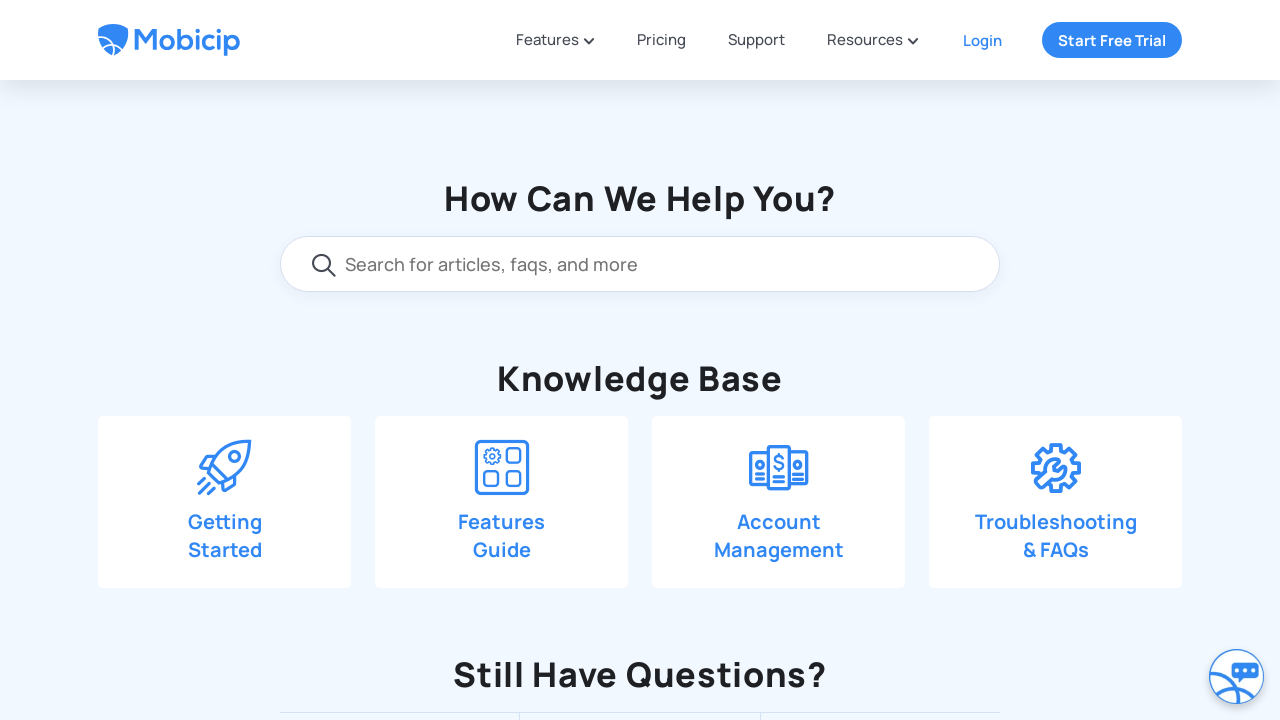

Scrolled down 550 pixels to reveal contact form
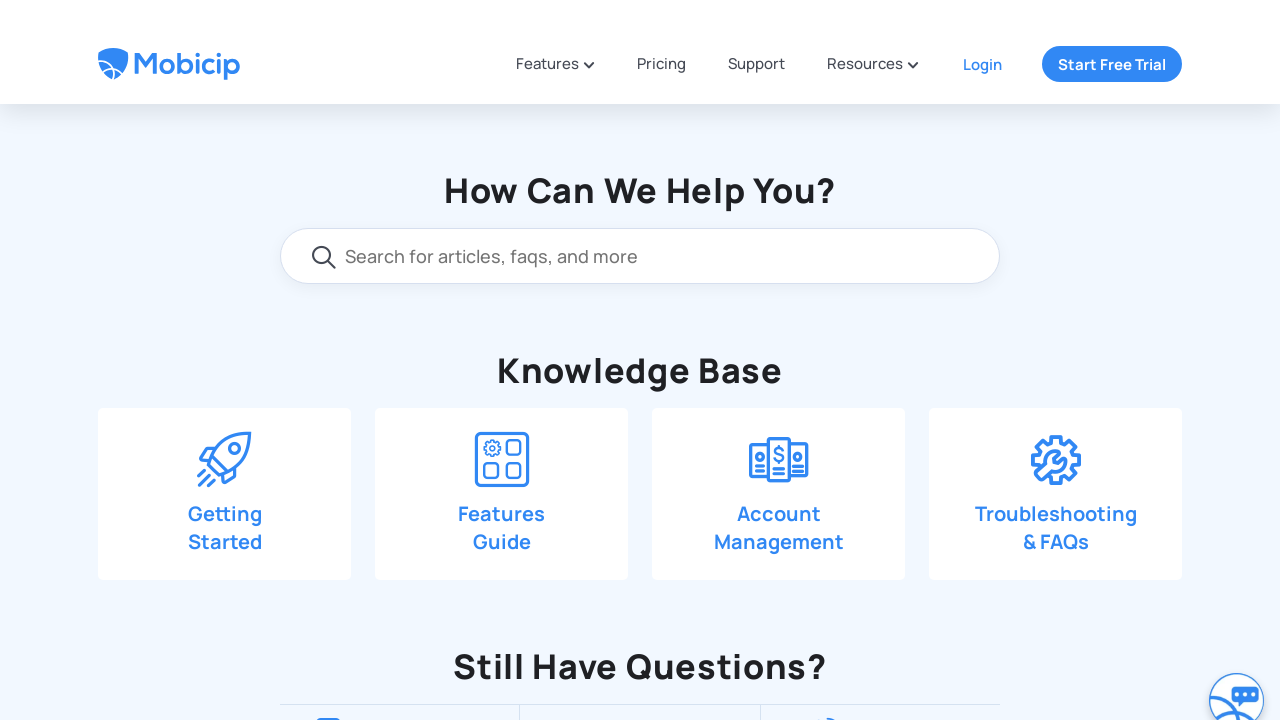

Clicked 'Drop us a line' link to open contact form at (663, 190) on xpath=//span[text()='Drop us a line']
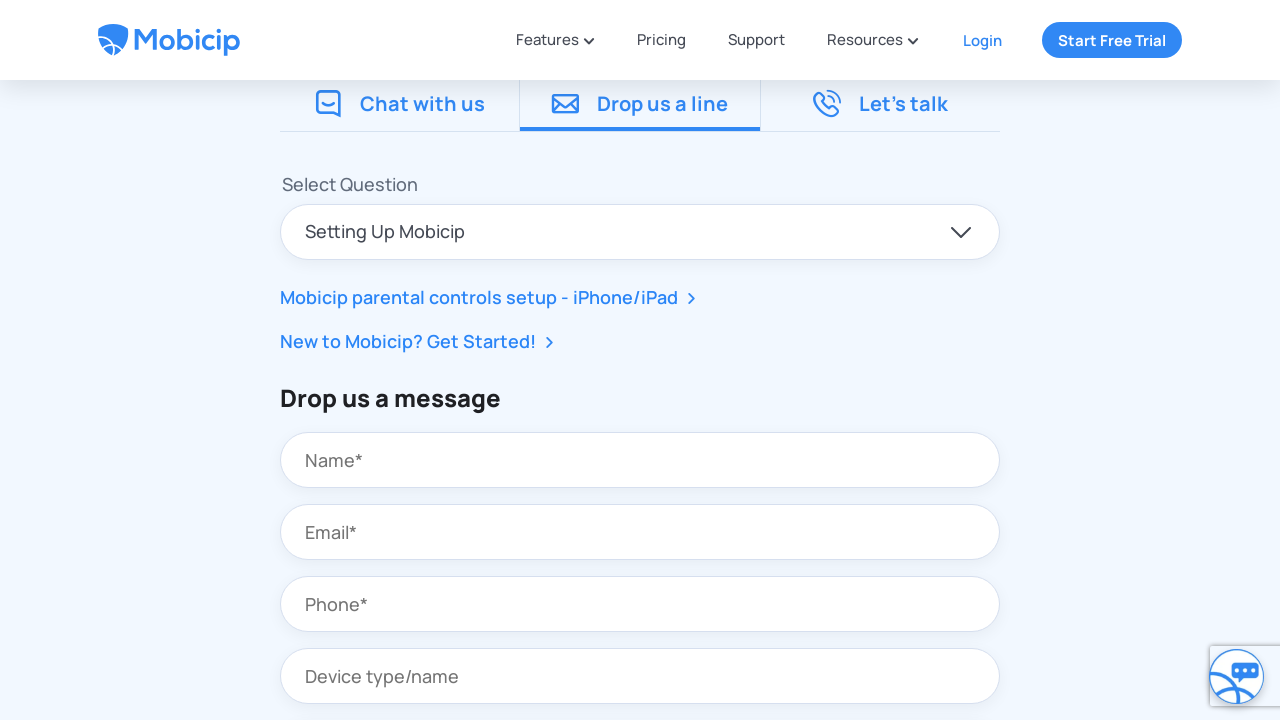

Selected 'Setting Up Mobicip' from dropdown menu on //p[text()='Select Question']/following::select
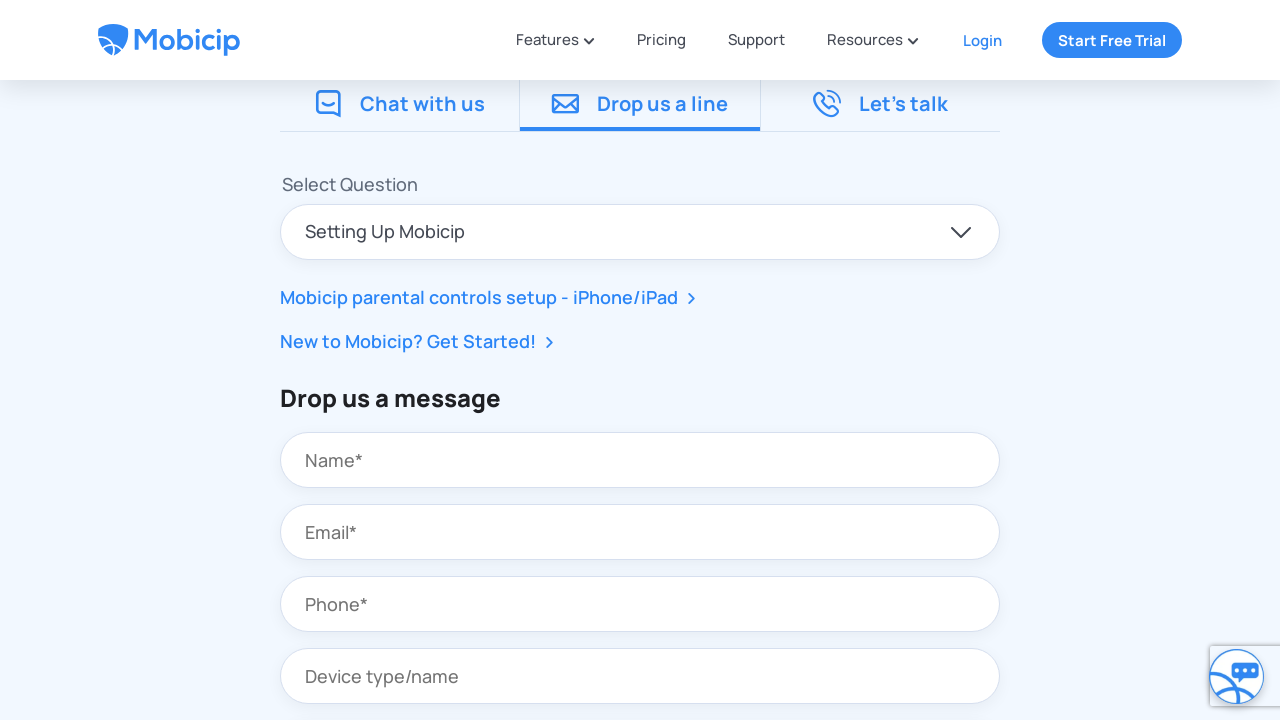

Verified 'Mobicip parental controls setup - iPhone/iPad' FAQ question appeared
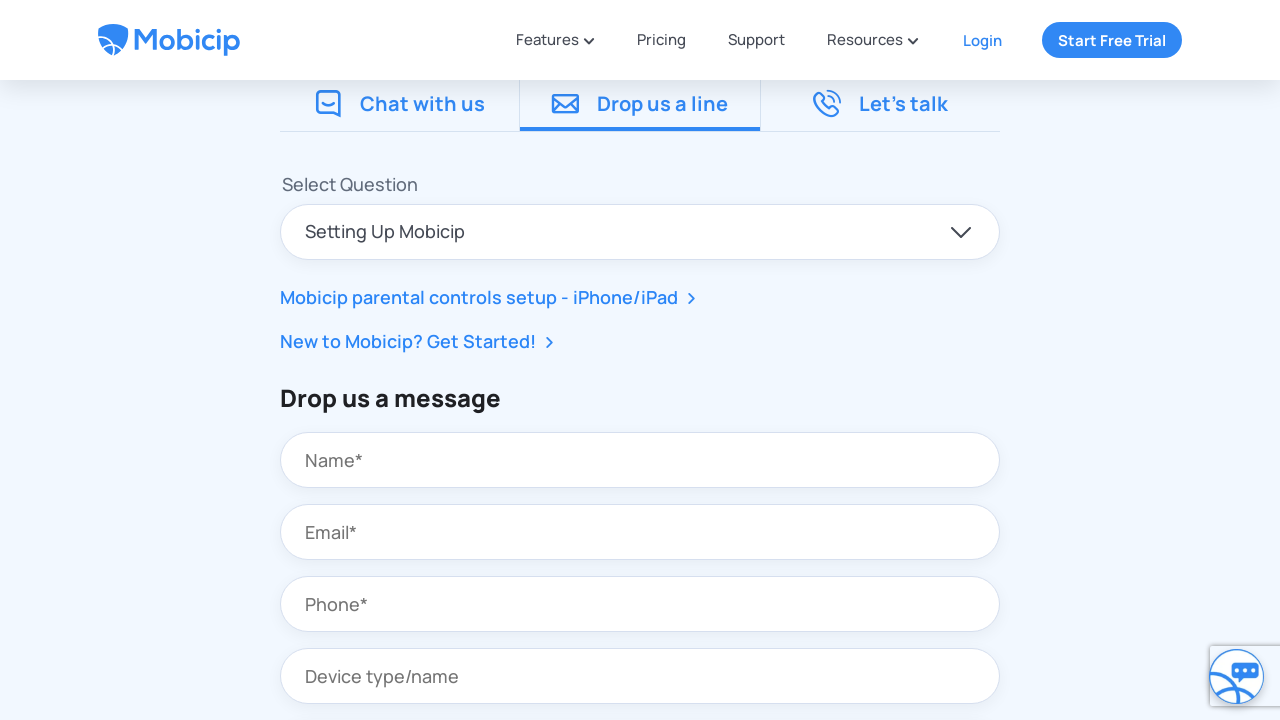

Verified 'New to Mobicip? Get Started!' FAQ question appeared
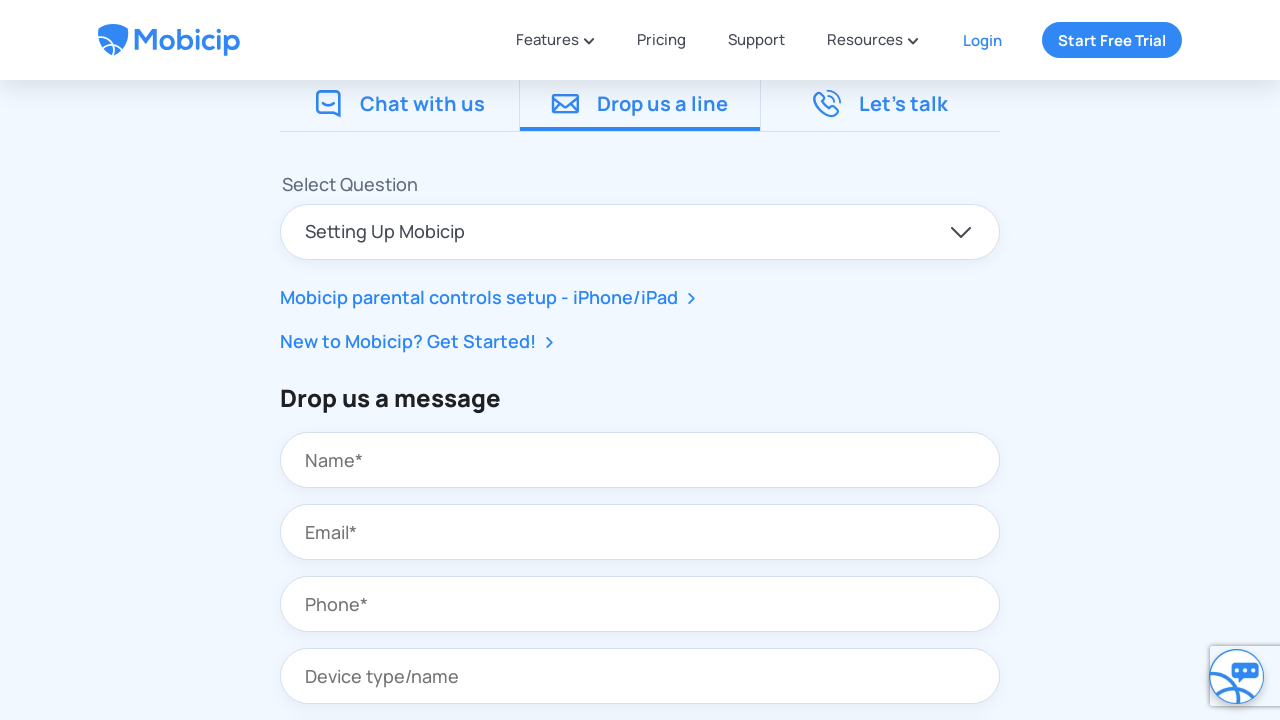

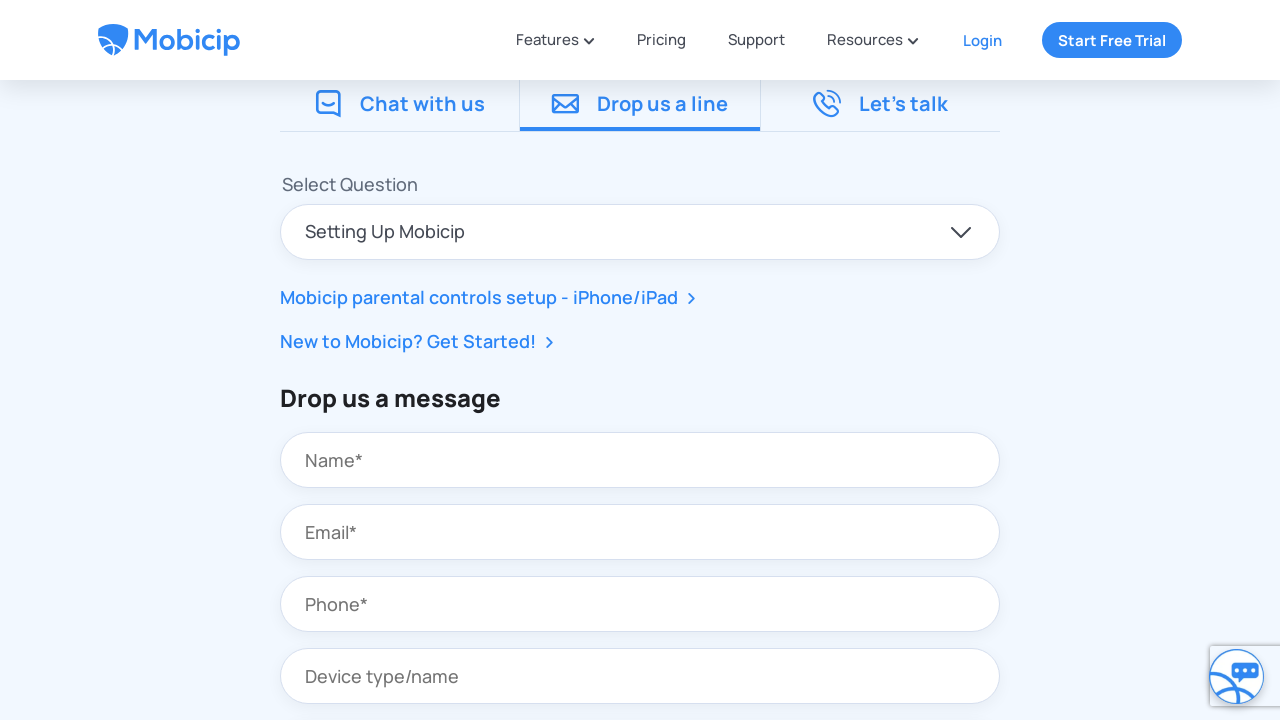